Tests the Python.org search functionality by entering "pycon" as a search query and verifying that results are found

Starting URL: http://www.python.org

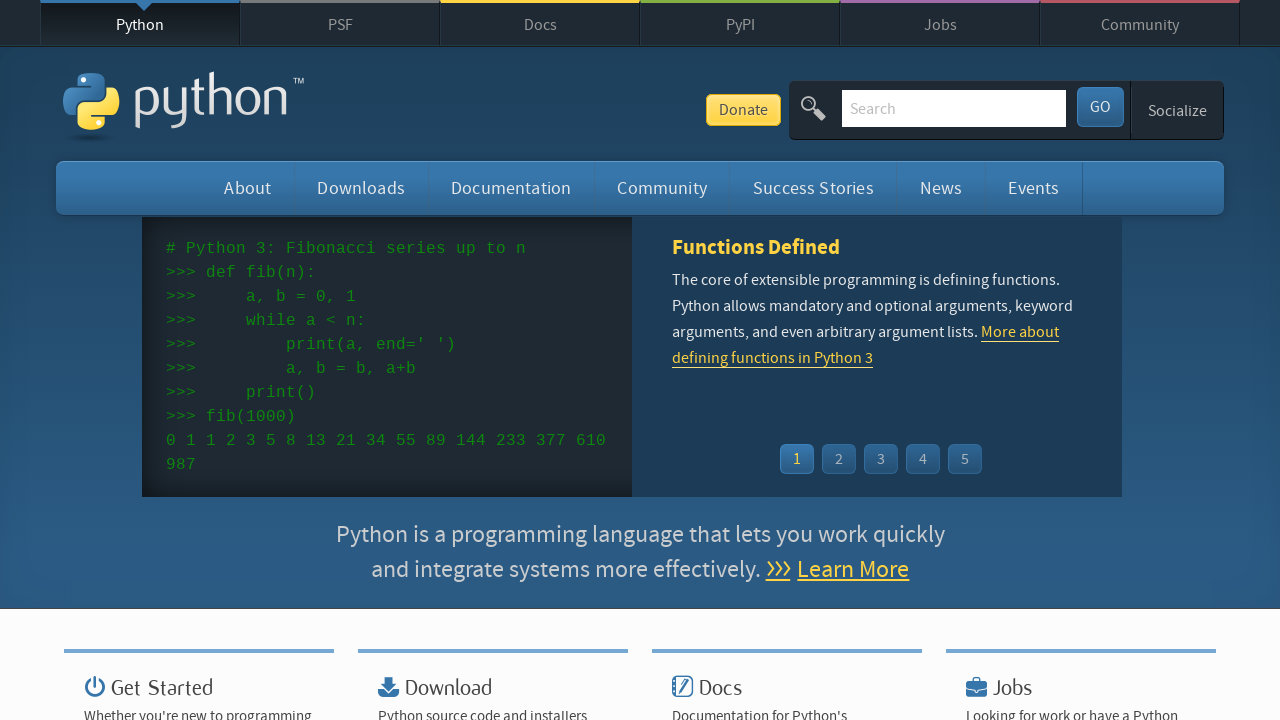

Verified page title contains 'Python'
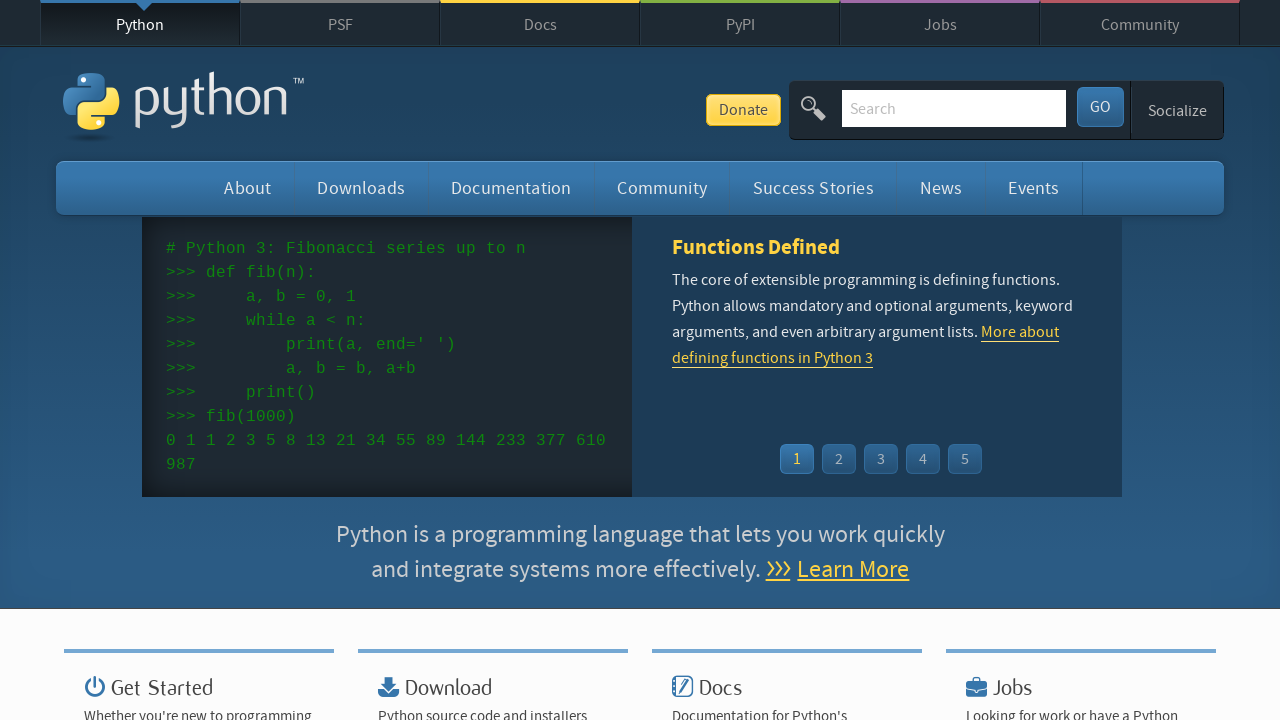

Filled search box with 'pycon' query on input[name='q']
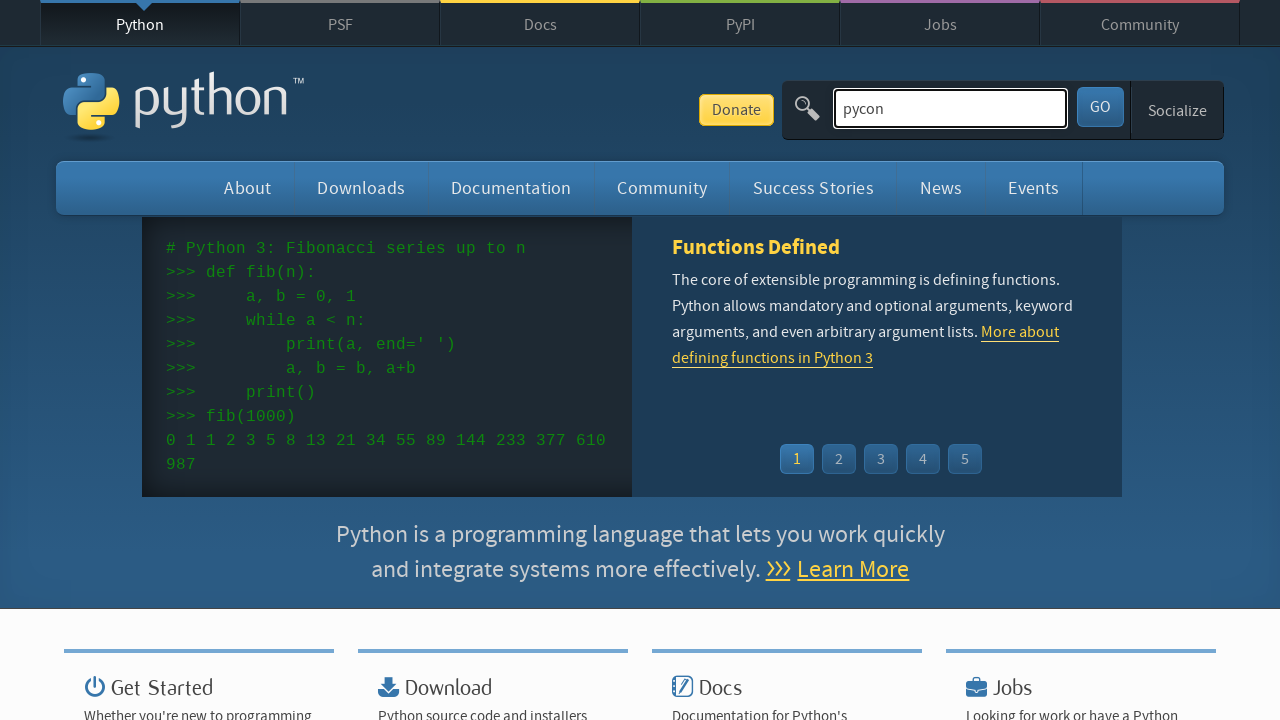

Pressed Enter to submit search query on input[name='q']
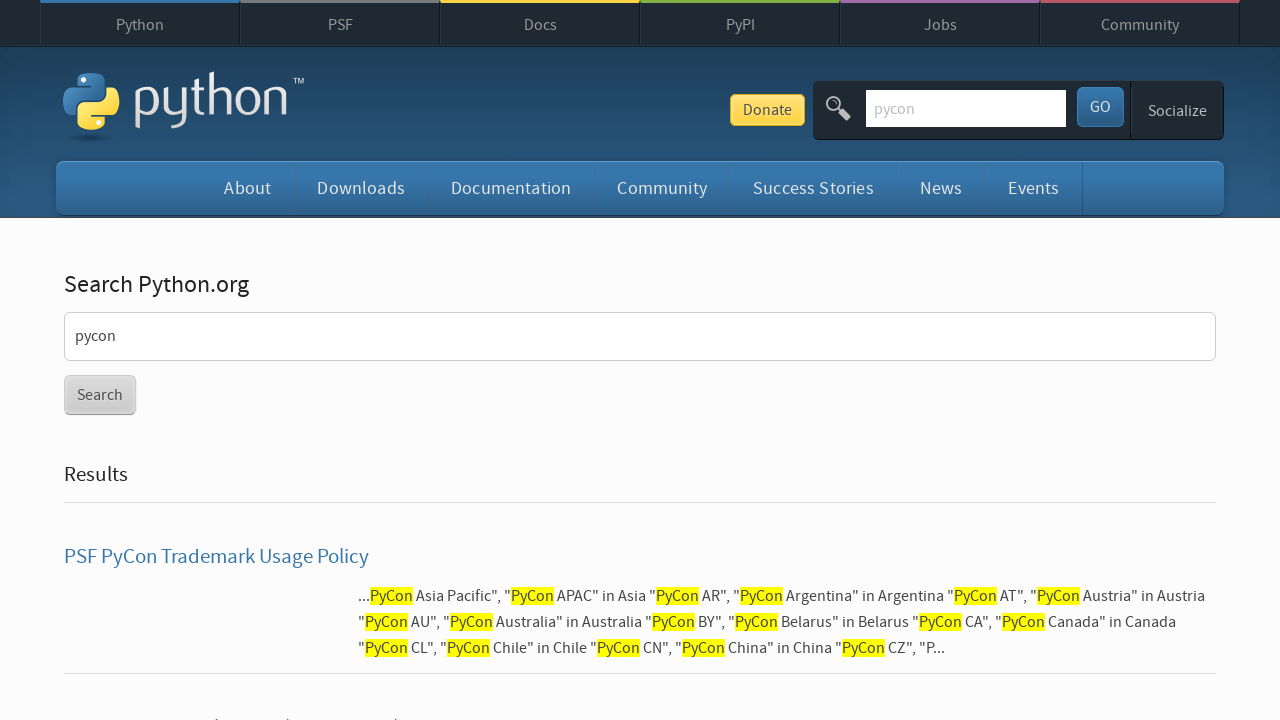

Waited for page to reach networkidle state
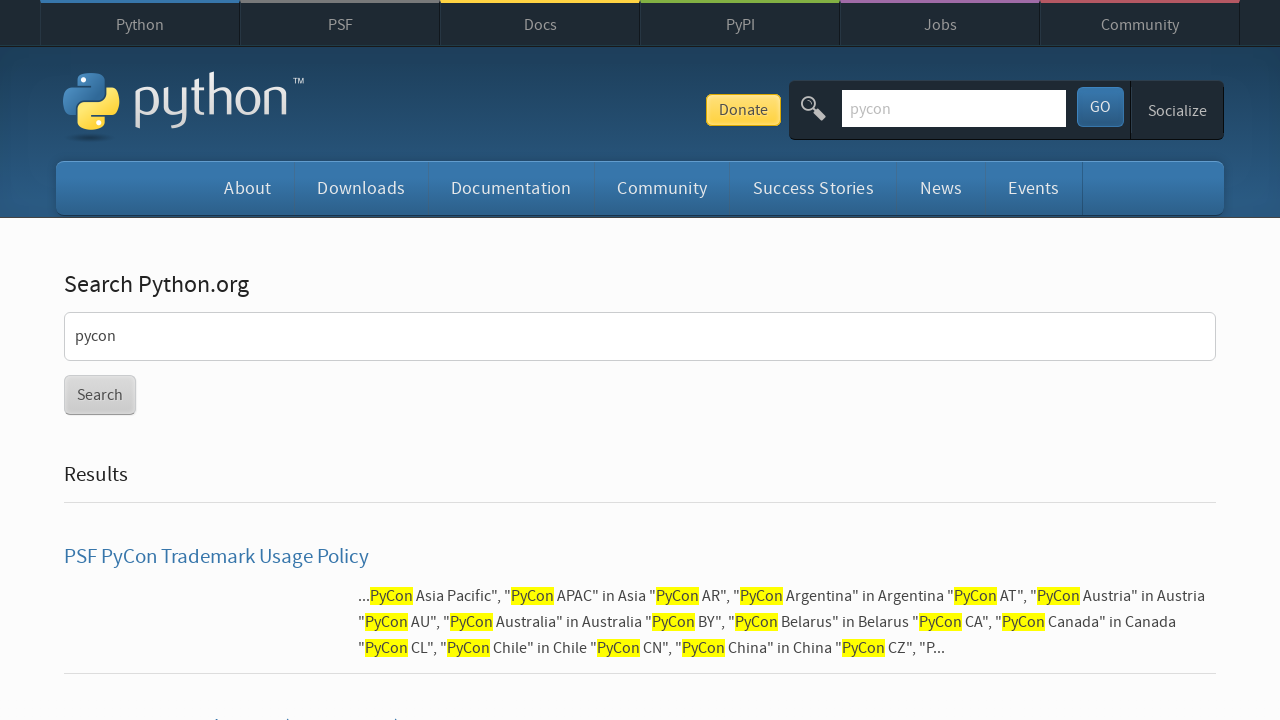

Verified that search results were found for 'pycon'
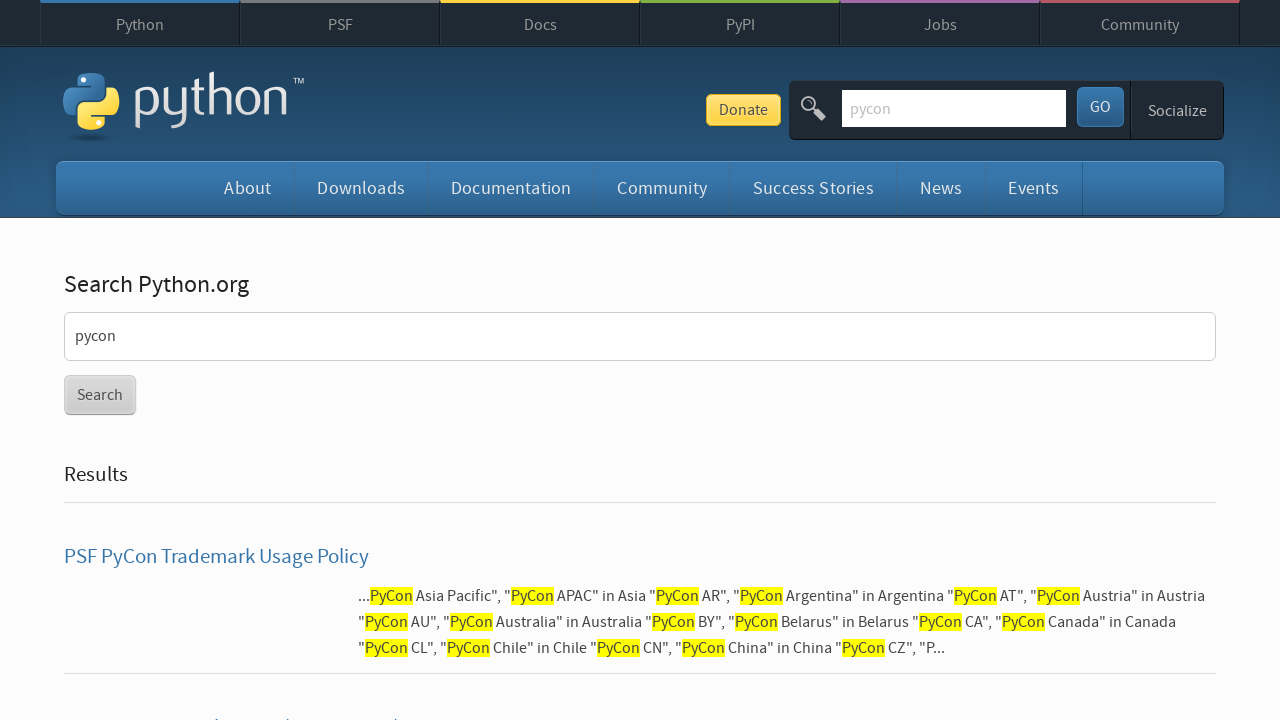

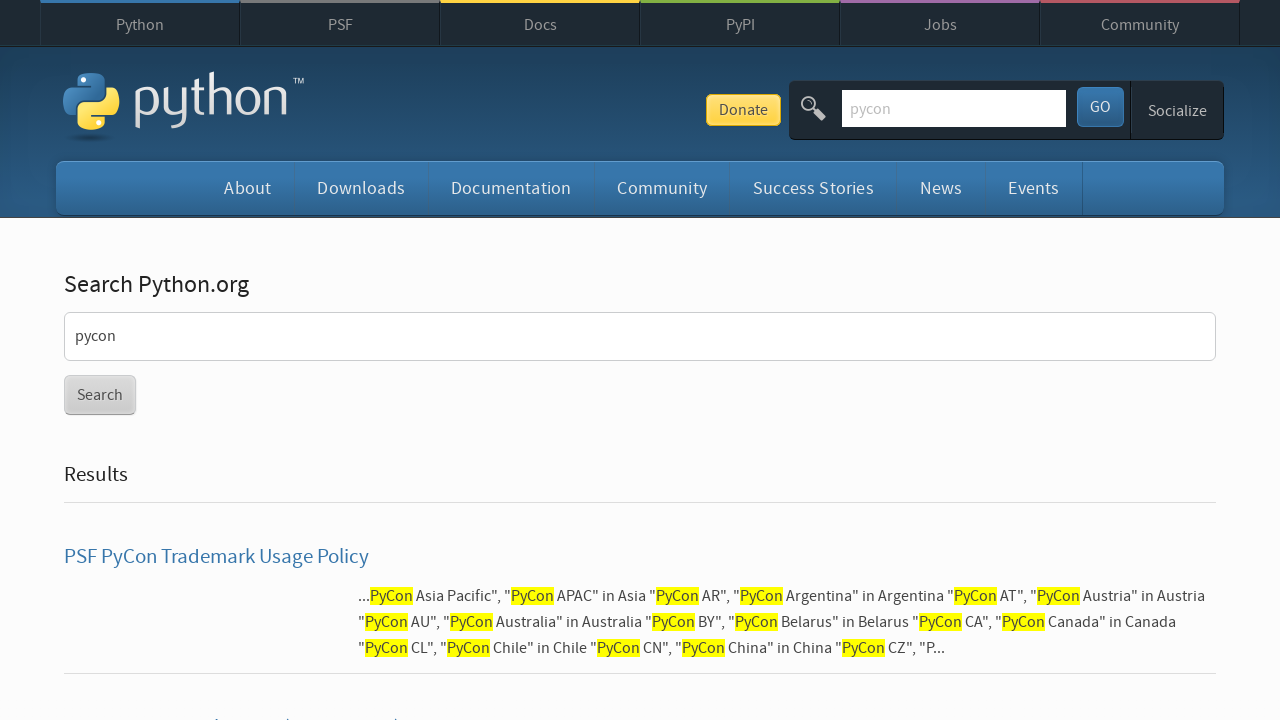